Tests checkbox functionality by checking the Senior Citizen Discount checkbox and verifying its selection state

Starting URL: https://rahulshettyacademy.com/dropdownsPractise/

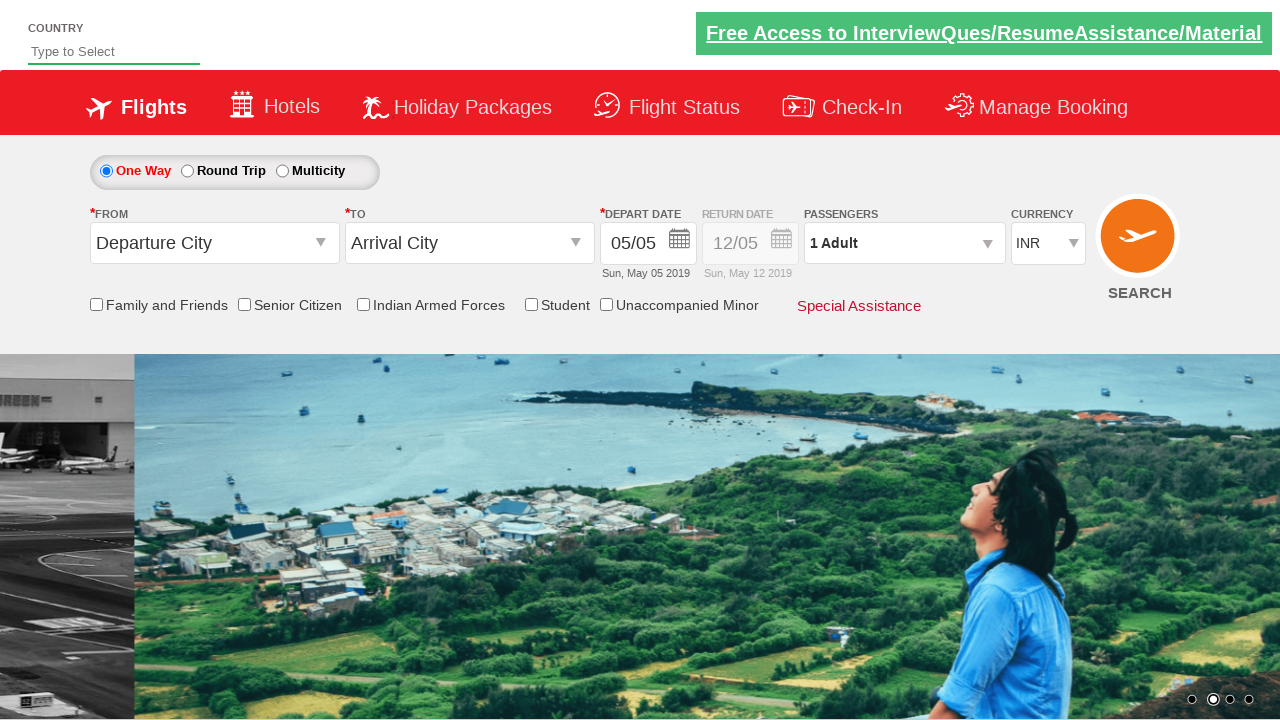

Checked initial state of Senior Citizen Discount checkbox
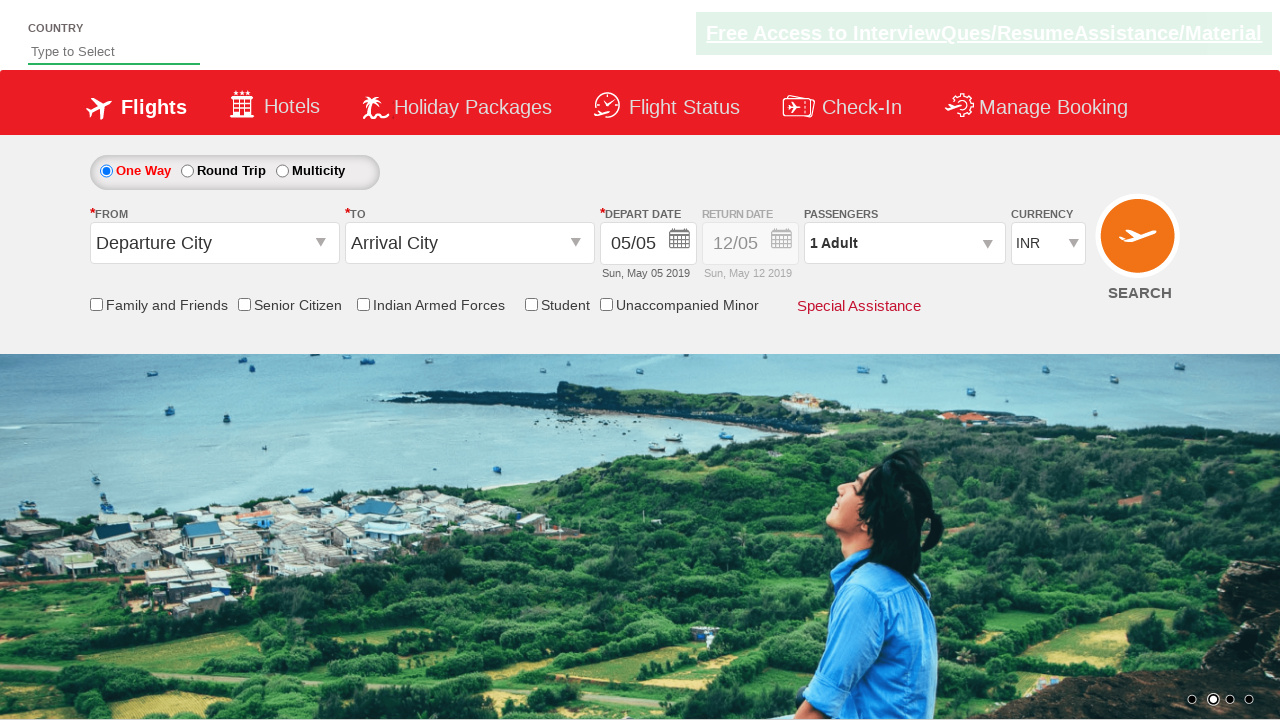

Clicked Senior Citizen Discount checkbox at (244, 304) on input[id*='SeniorCitizenDiscount']
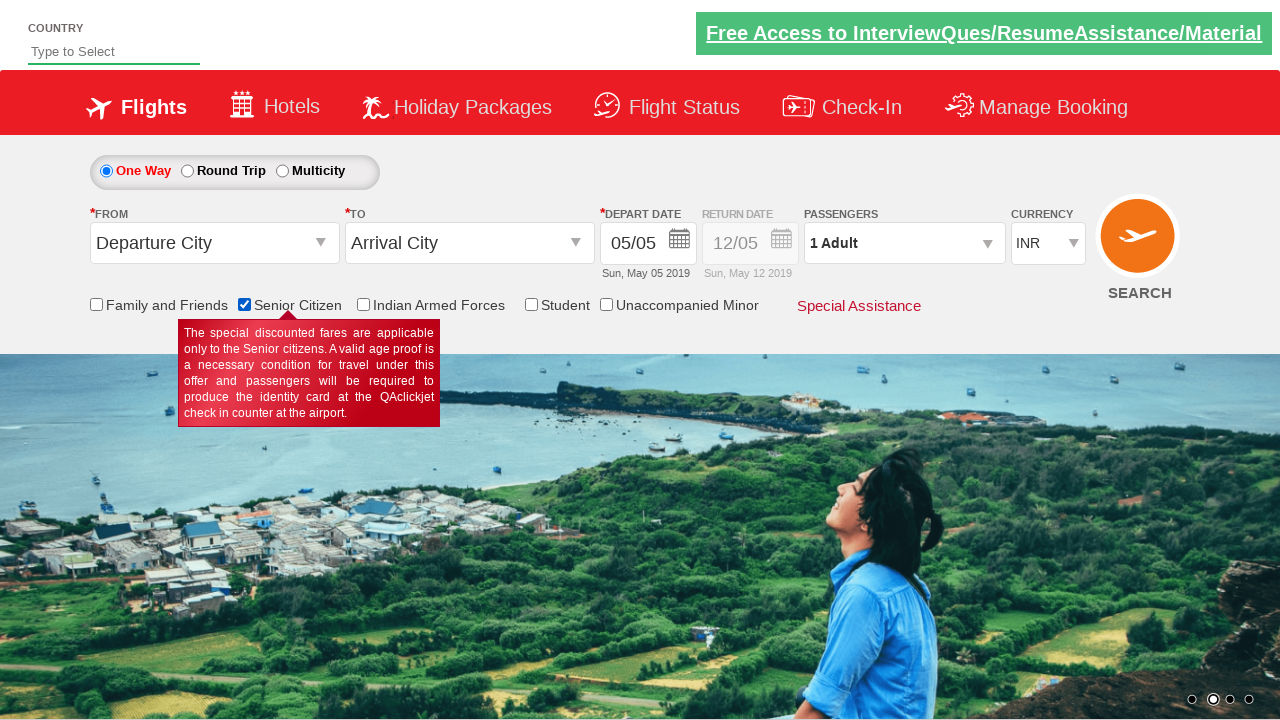

Verified Senior Citizen Discount checkbox is now selected
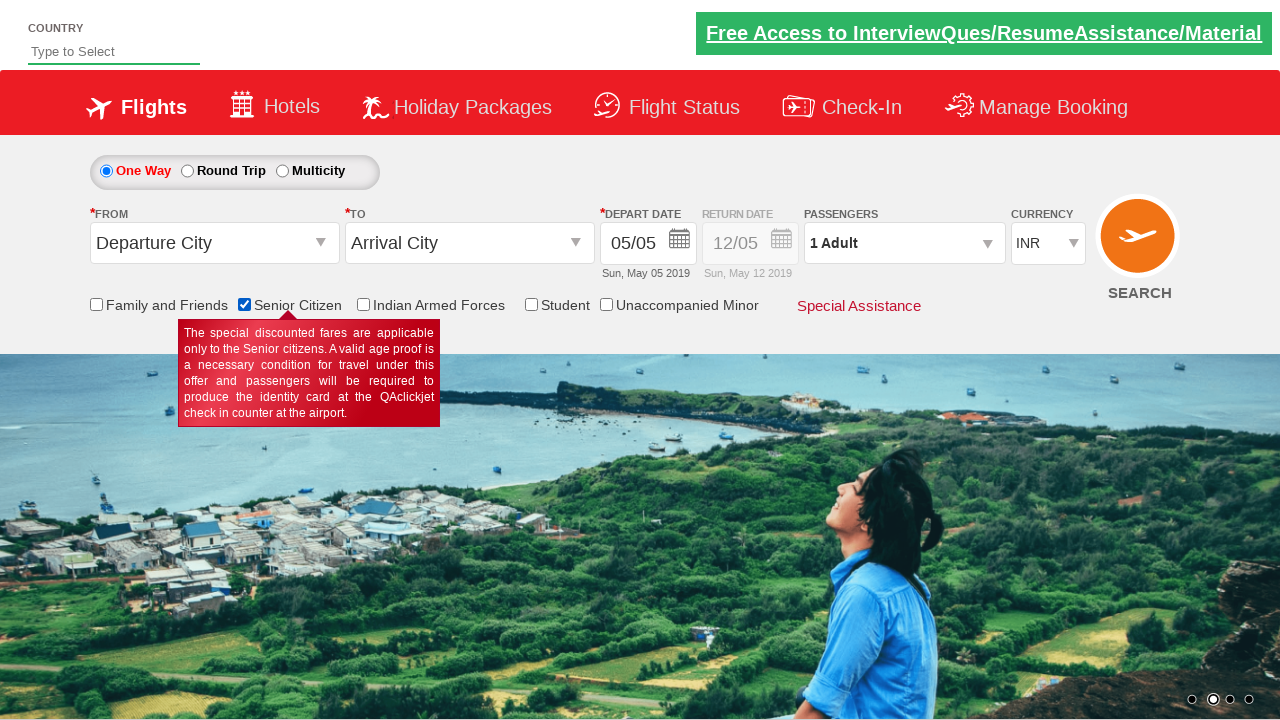

Counted total checkboxes on page: 6
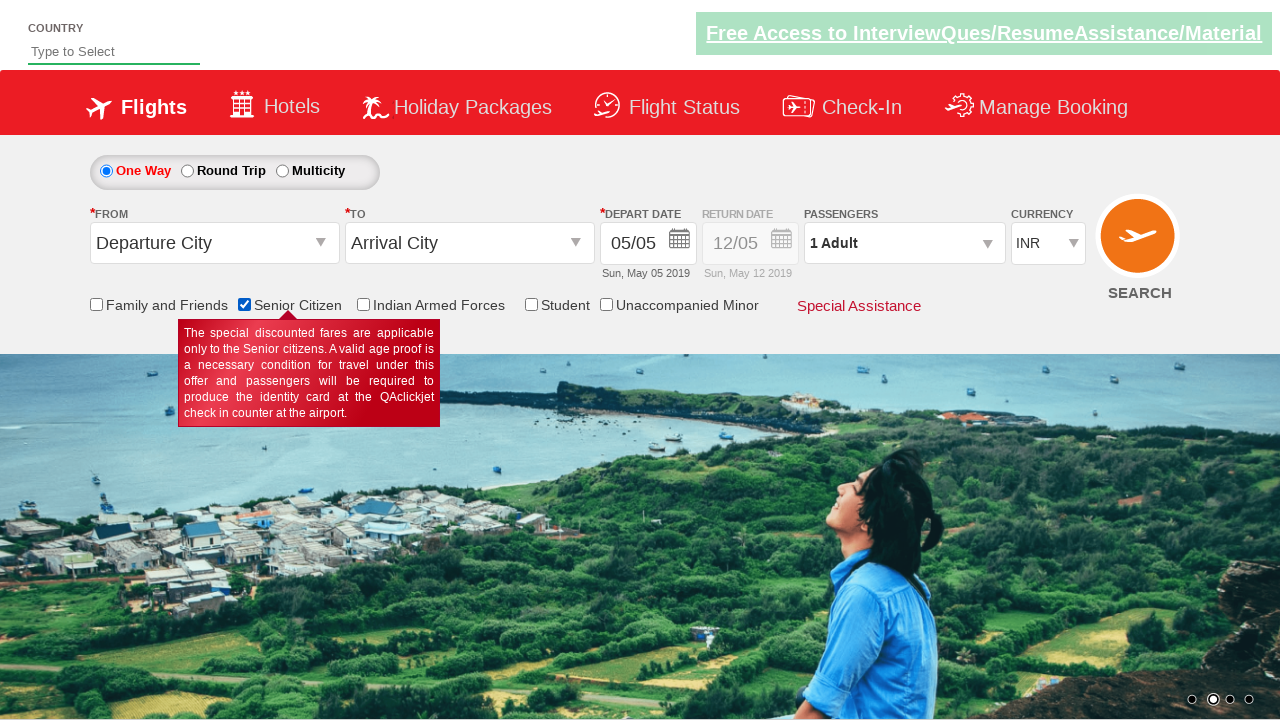

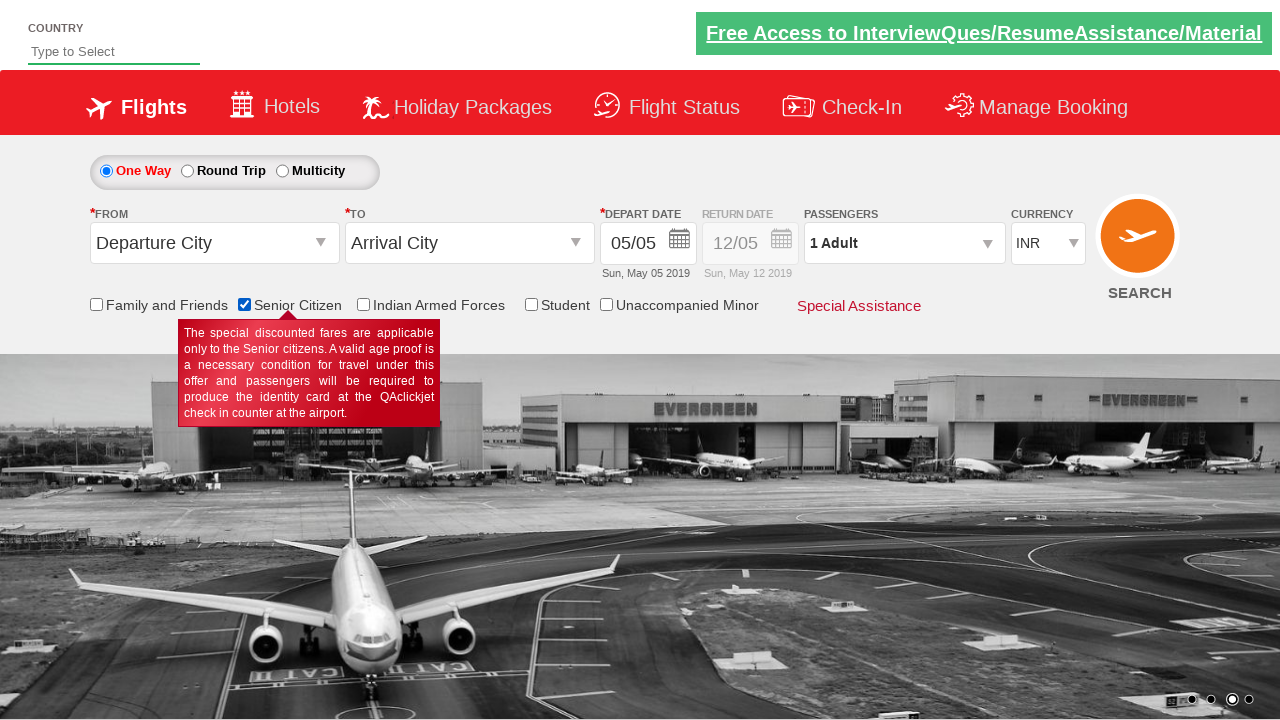